Verifies that Username and Password labels are present on the form

Starting URL: https://the-internet.herokuapp.com/

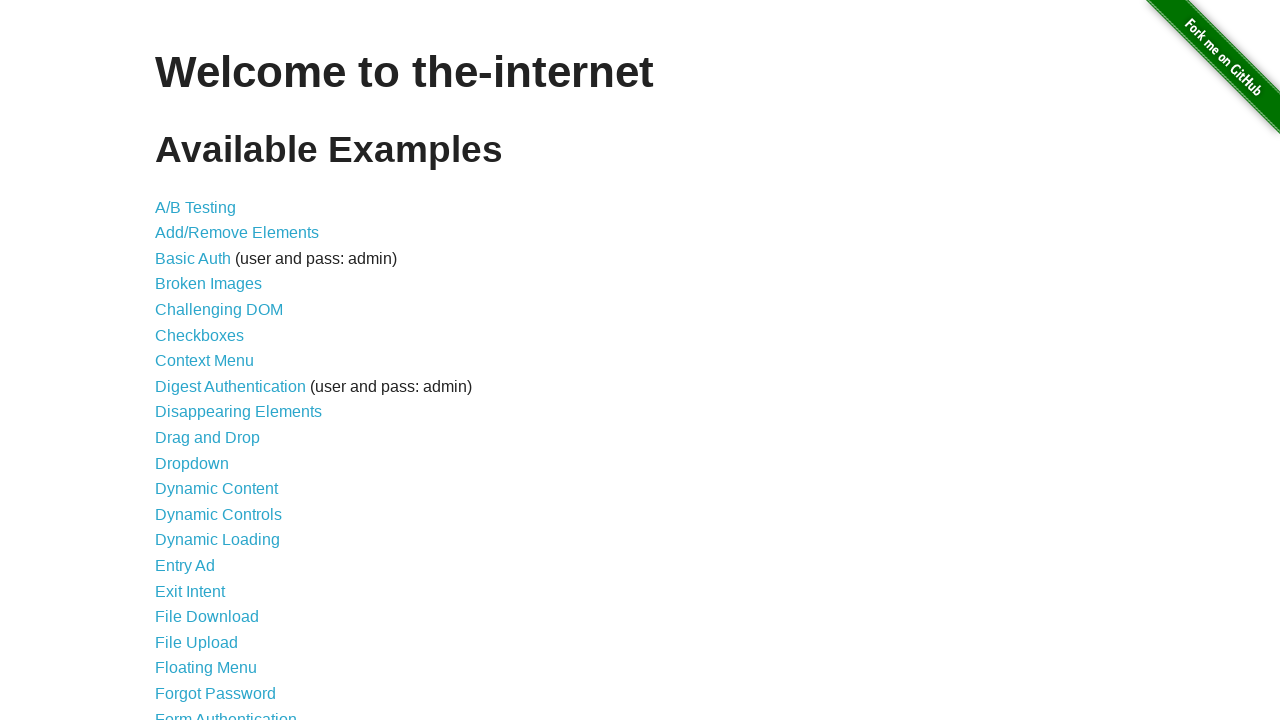

Clicked on Form Authentication link at (226, 712) on xpath=//a[text()="Form Authentication"]
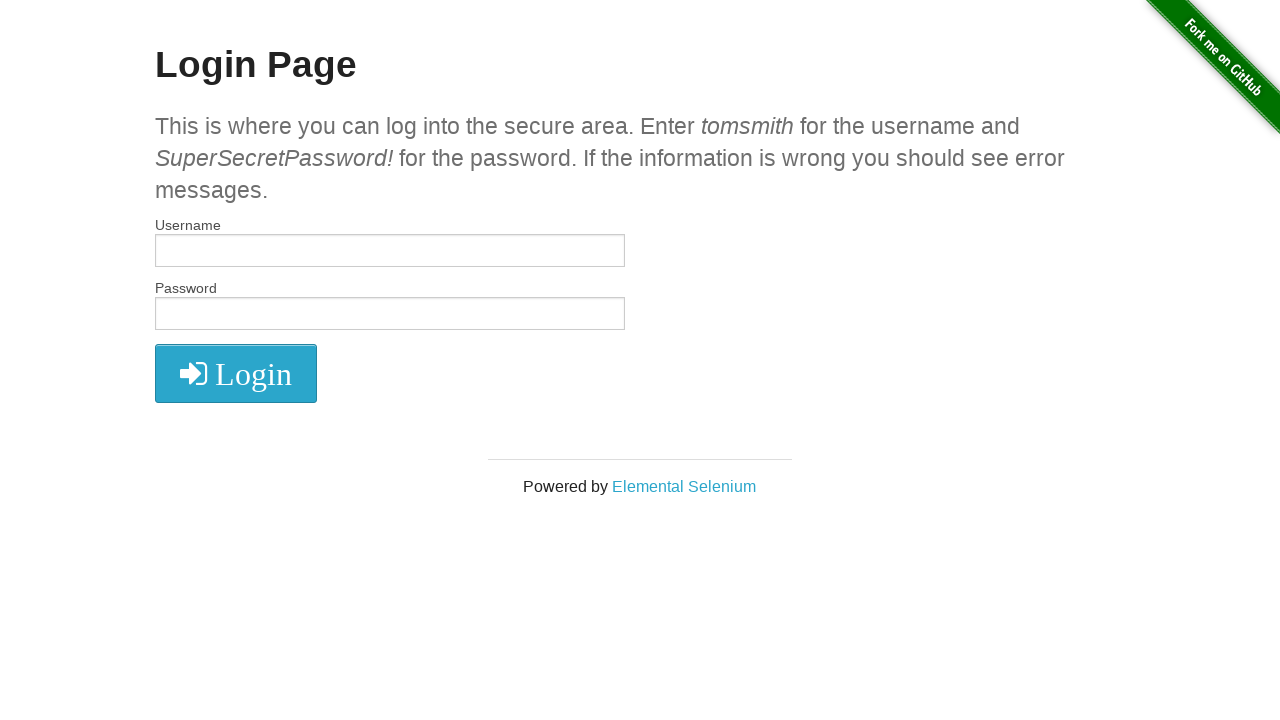

Retrieved all label text contents from the form
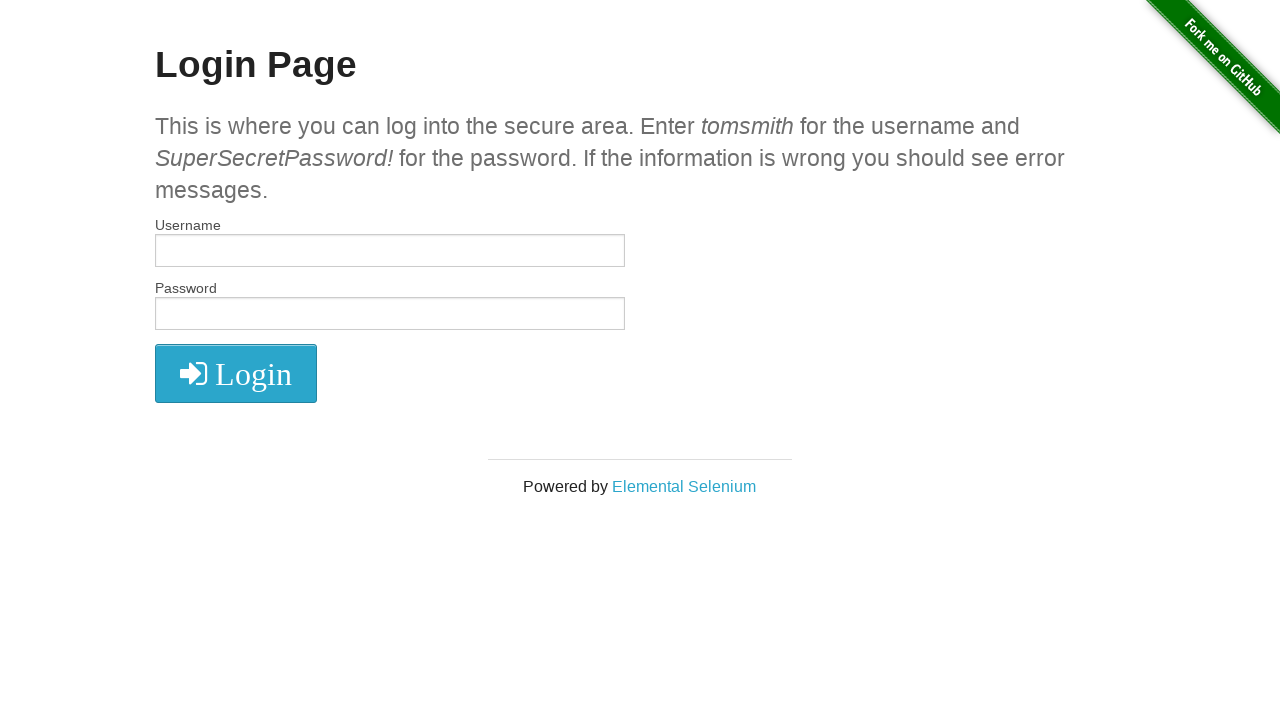

Verified that Username label is present on the form
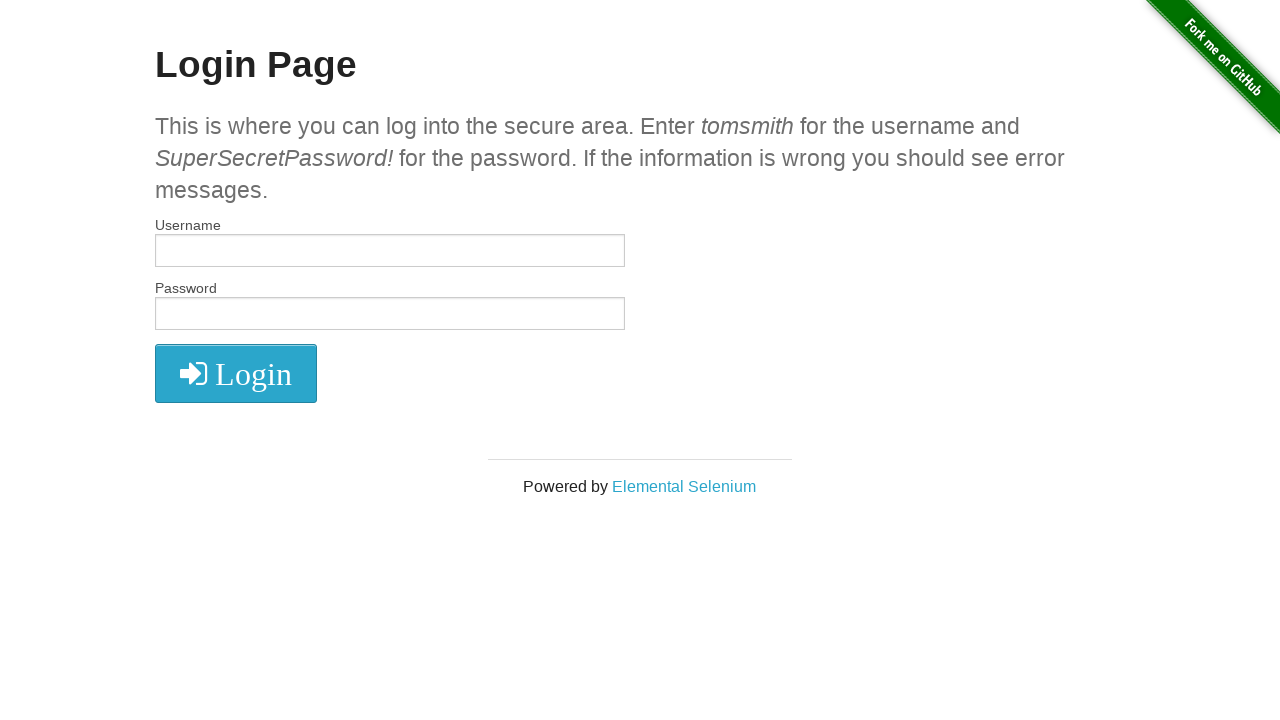

Verified that Password label is present on the form
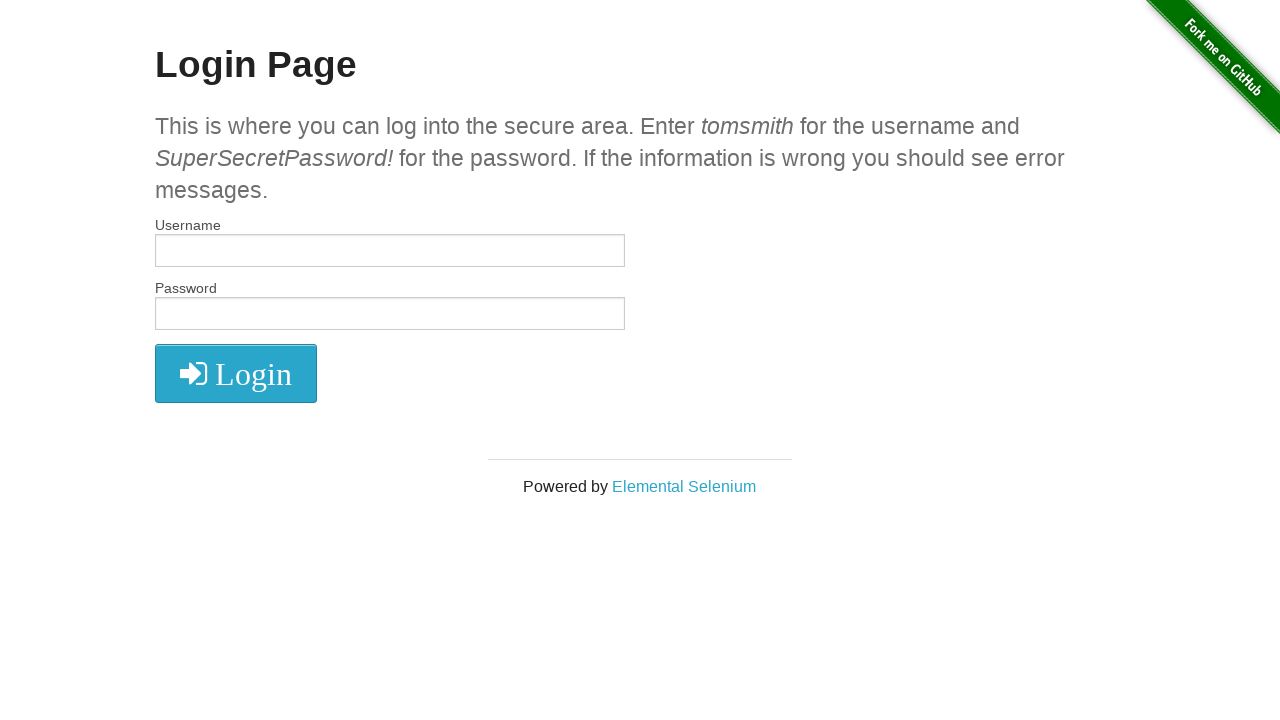

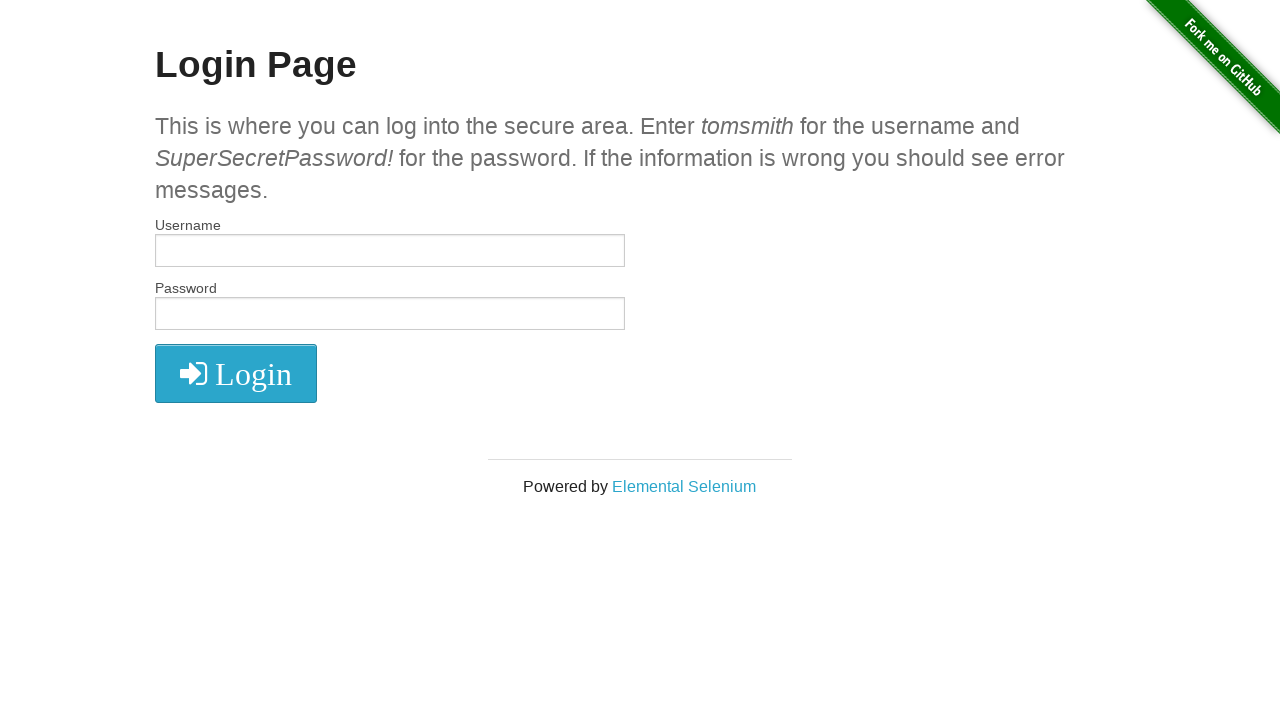